Tests the deposit money functionality by logging in as a customer, navigating to deposit tab, entering an amount, and verifying the success message.

Starting URL: https://www.globalsqa.com/angularJs-protractor/BankingProject/#/login

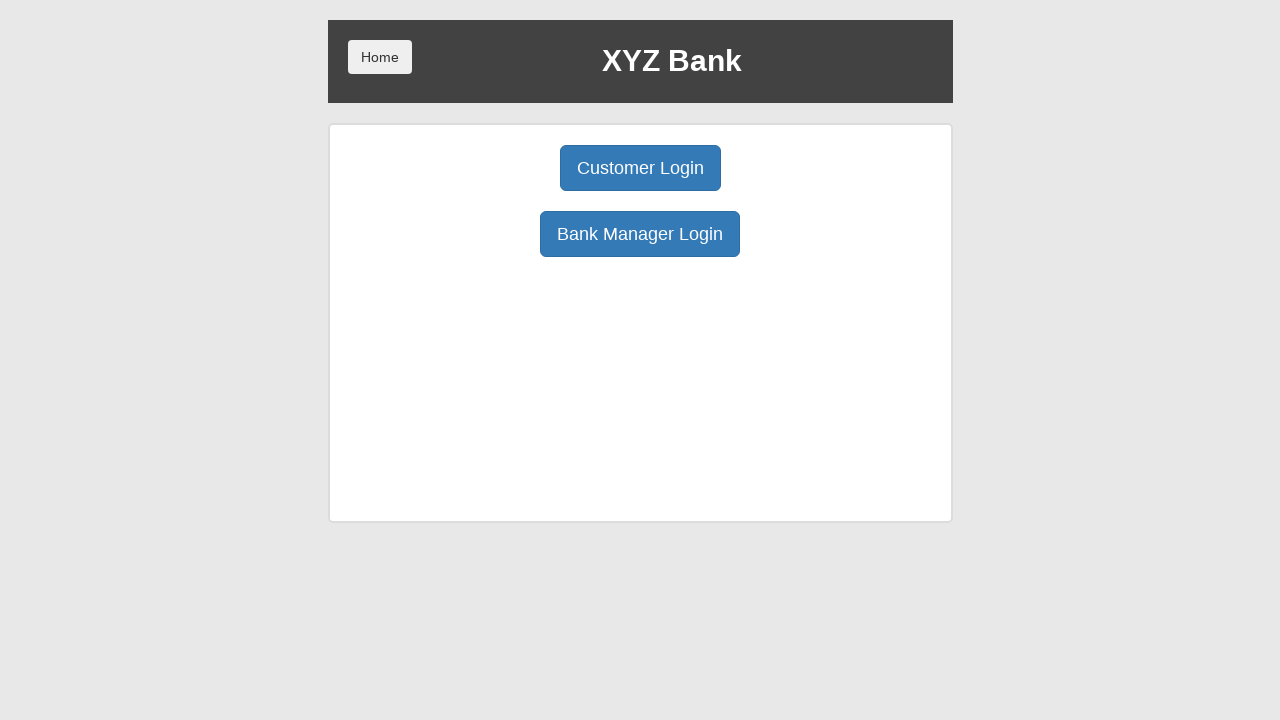

Clicked Customer button to enter customer login mode at (640, 168) on button[ng-click="customer()"]
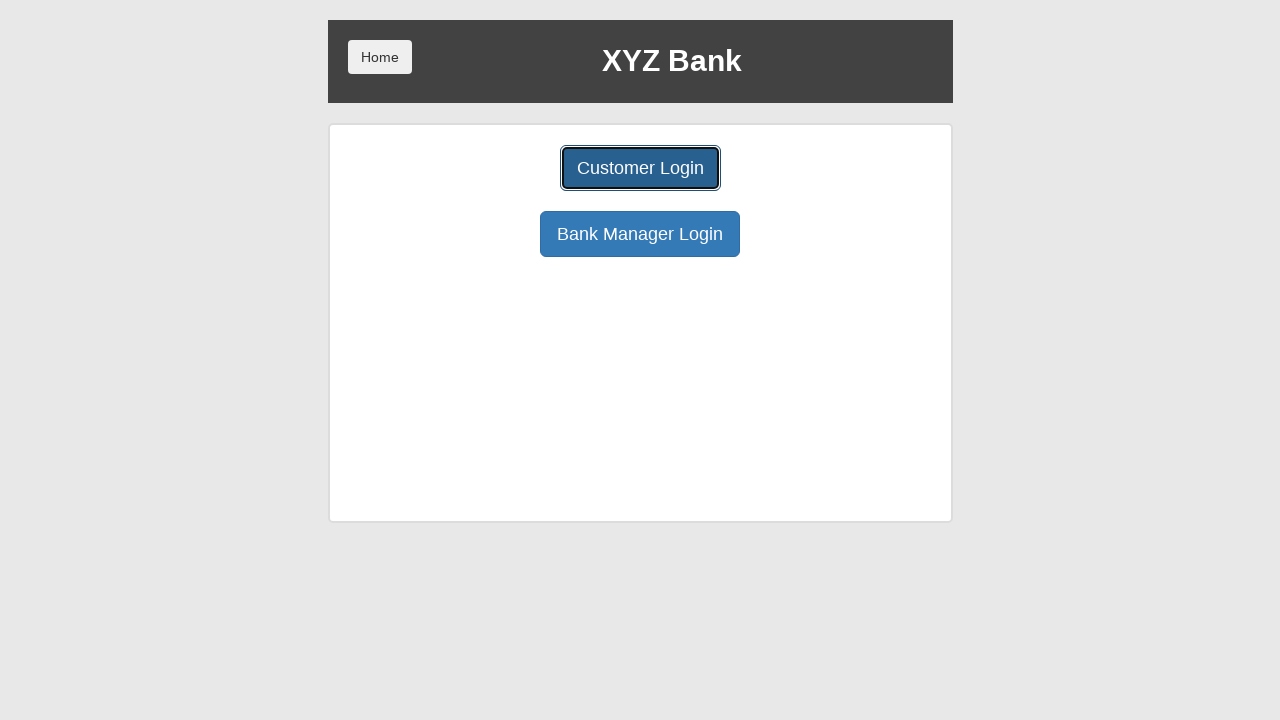

Selected Harry Potter from customer dropdown on select#userSelect
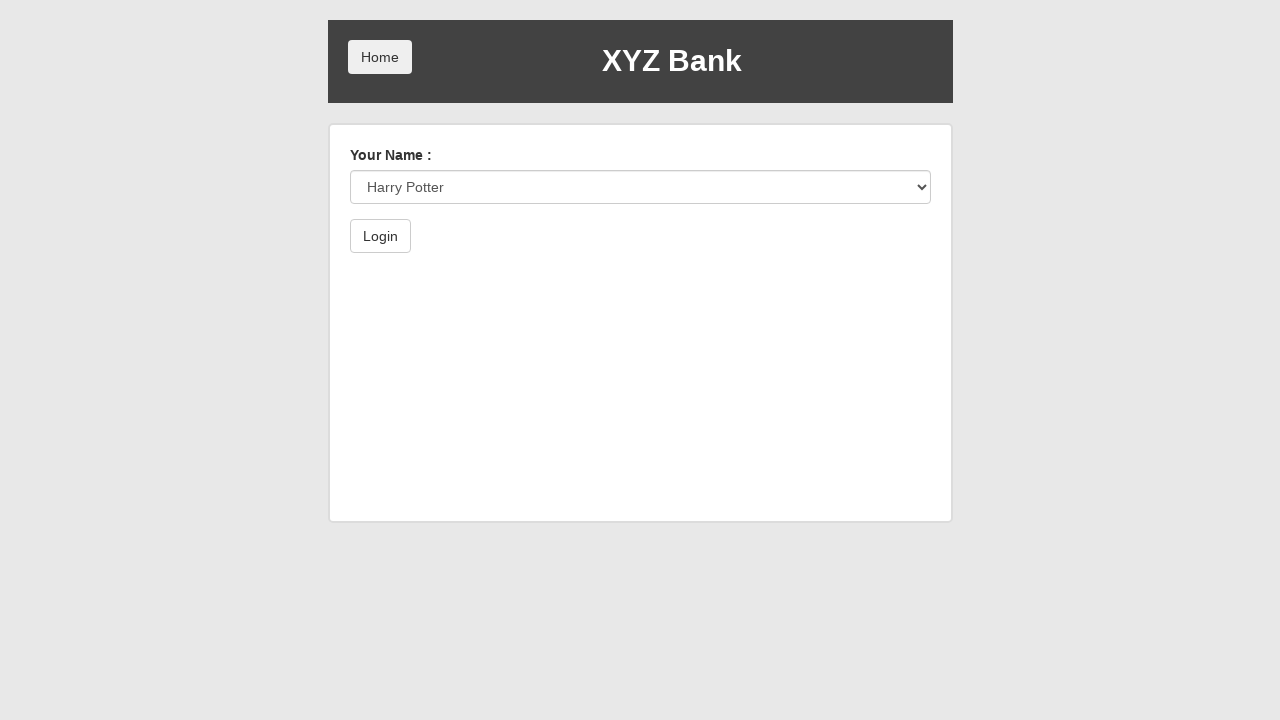

Clicked submit button to log in as Harry Potter at (380, 236) on button[type="submit"]
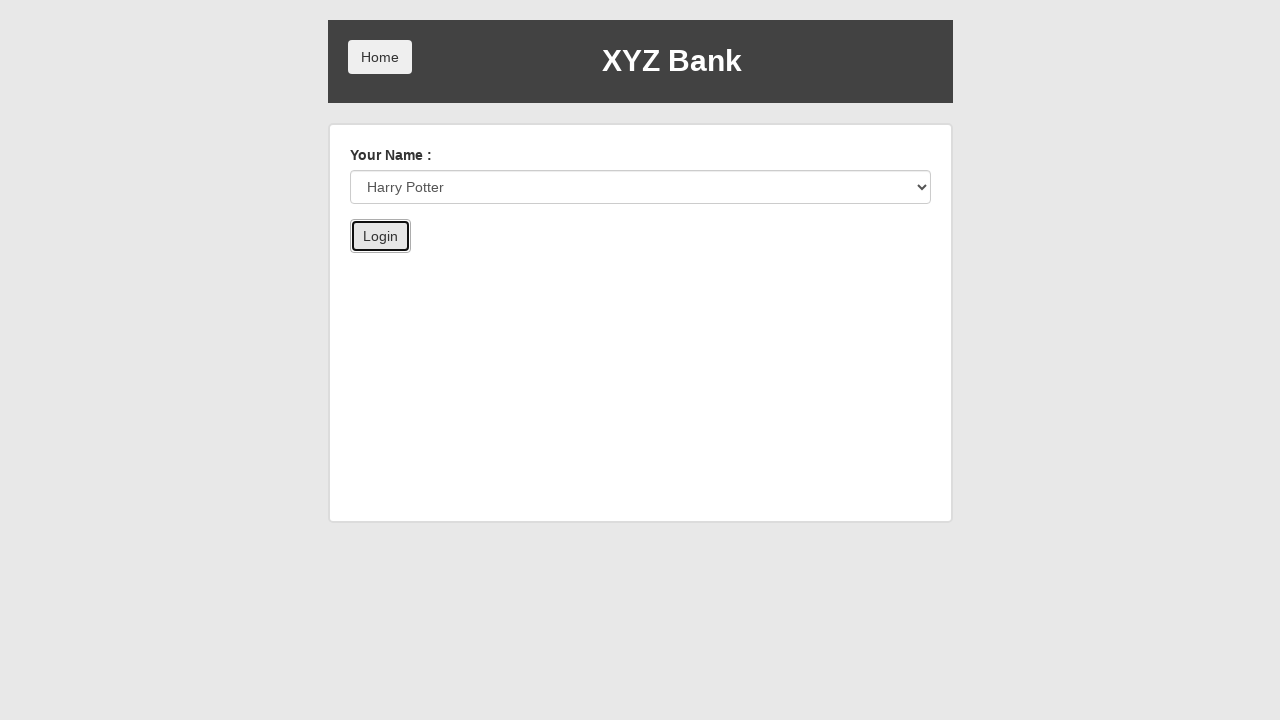

Navigated to Deposit tab at (652, 264) on button[ng-click="deposit()"]
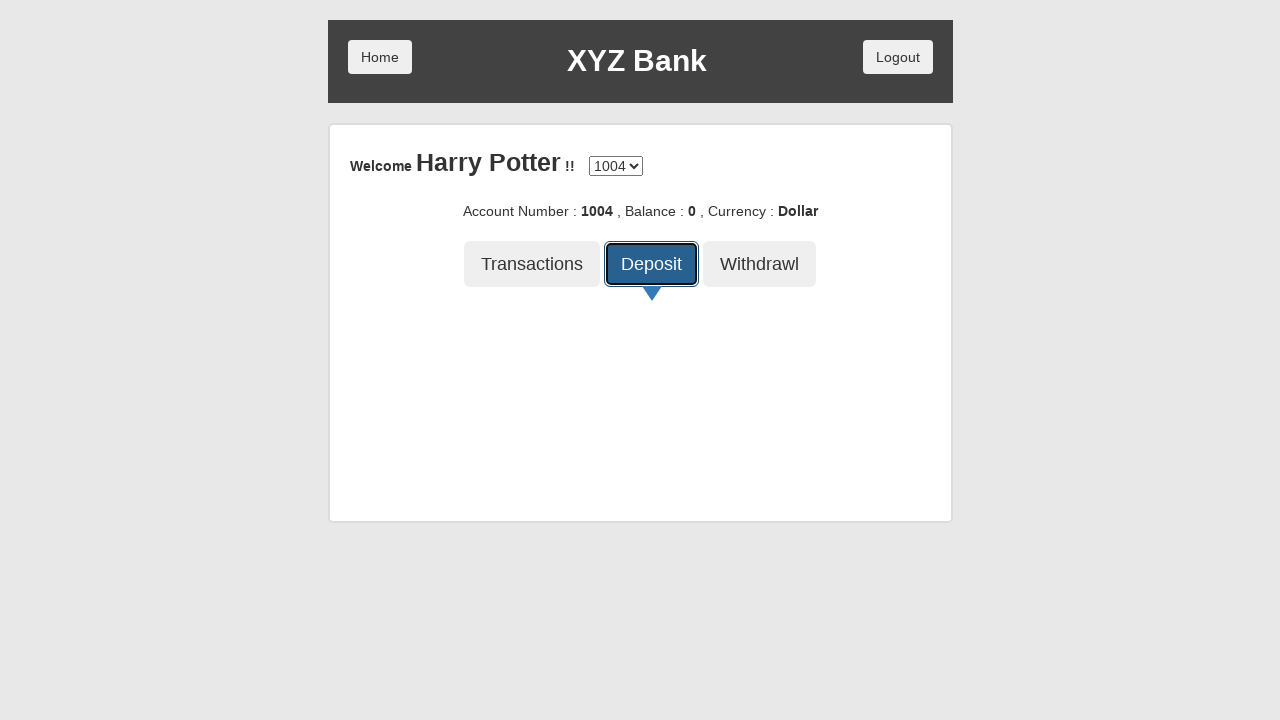

Entered deposit amount of 1000 on input[ng-model="amount"]
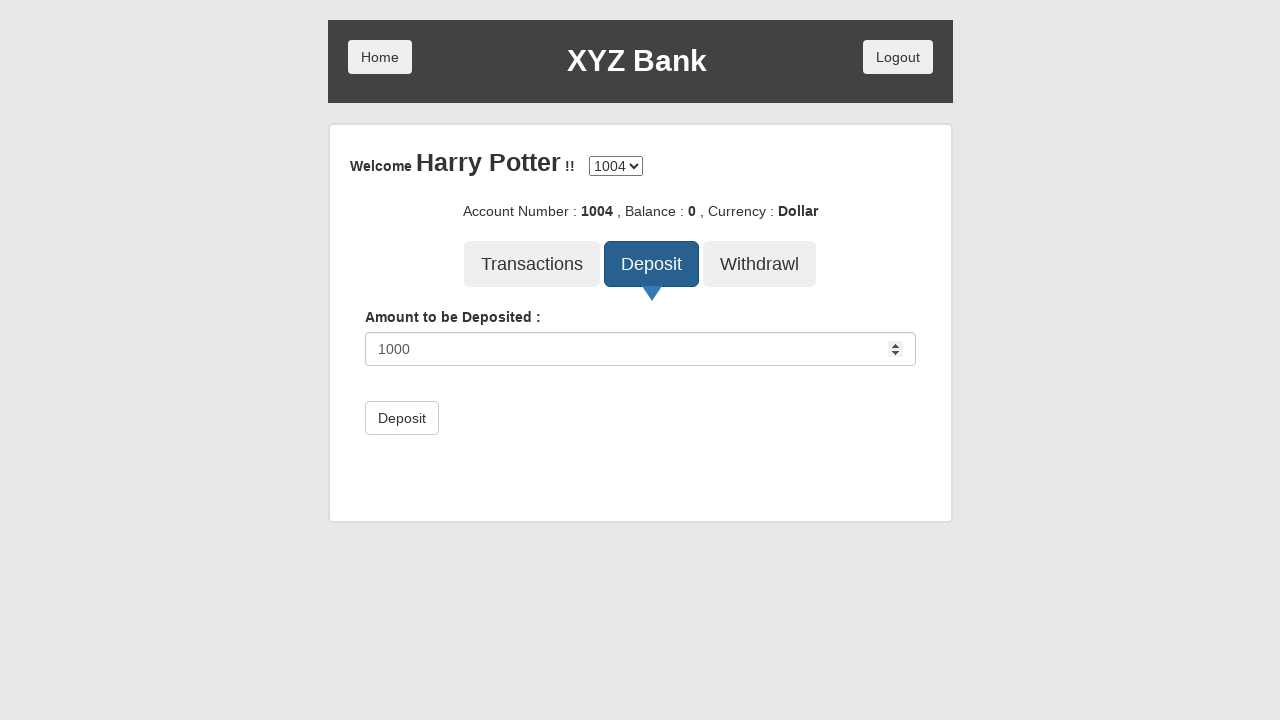

Clicked submit button to process deposit at (402, 418) on button[type="submit"]
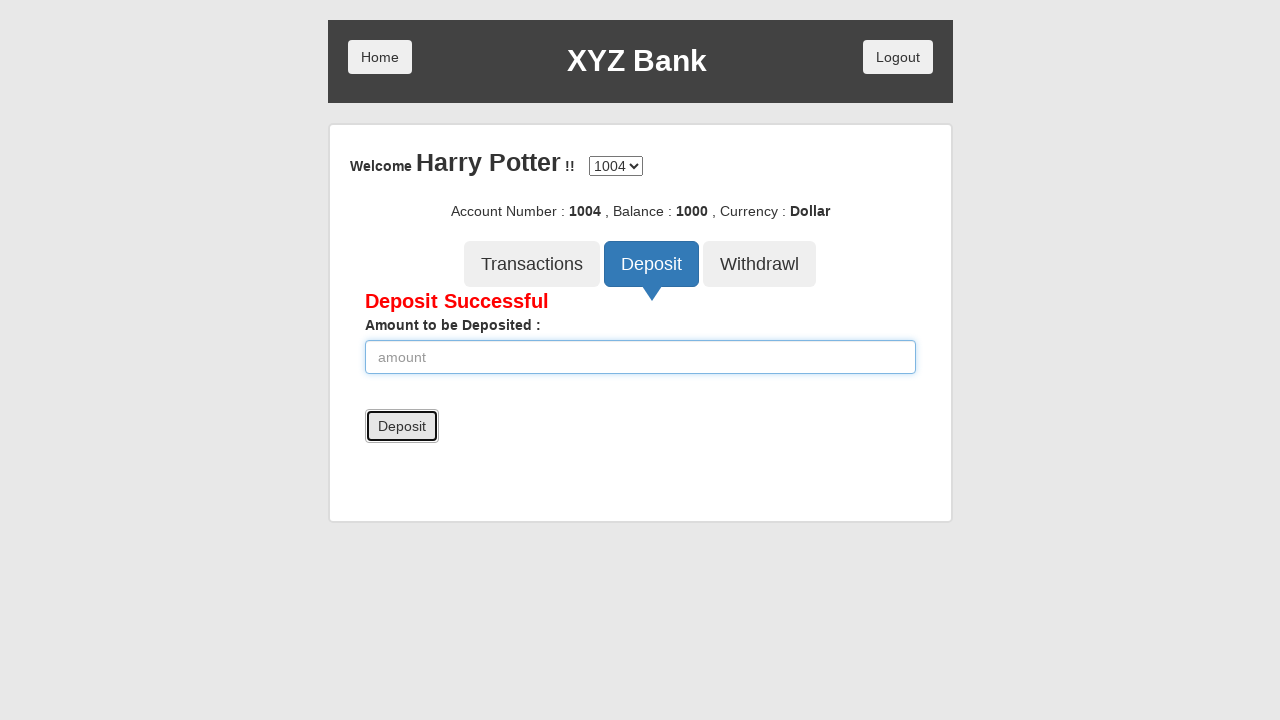

Retrieved deposit success message
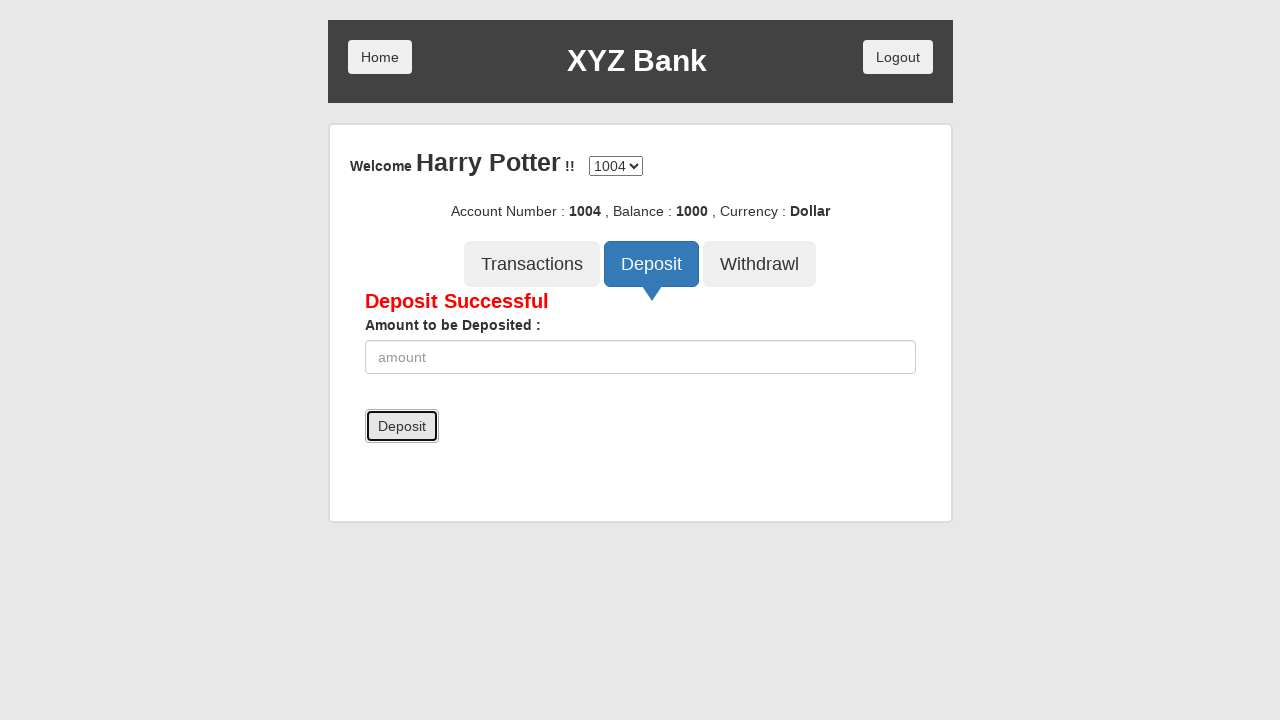

Verified that deposit success message contains 'Deposit Successful'
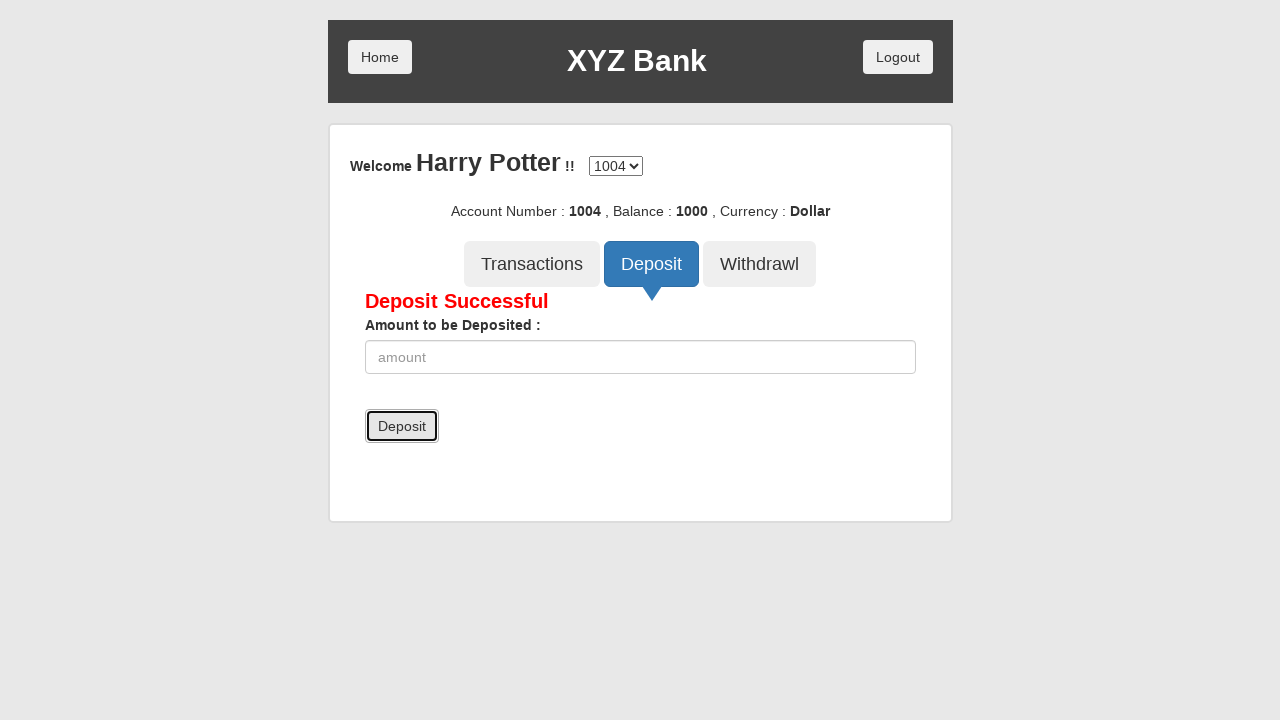

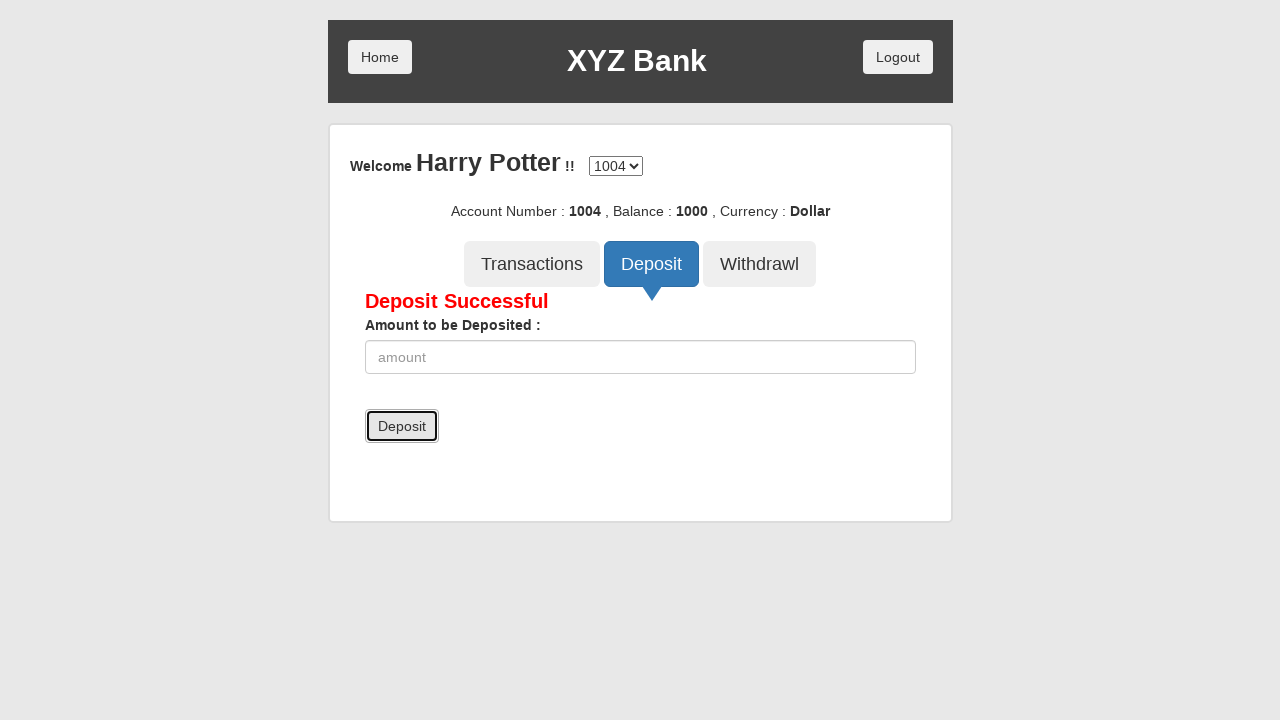